Tests form filling and keyboard functions by entering user information and using copy-paste keyboard shortcuts to duplicate address data between fields

Starting URL: https://demoqa.com/text-box

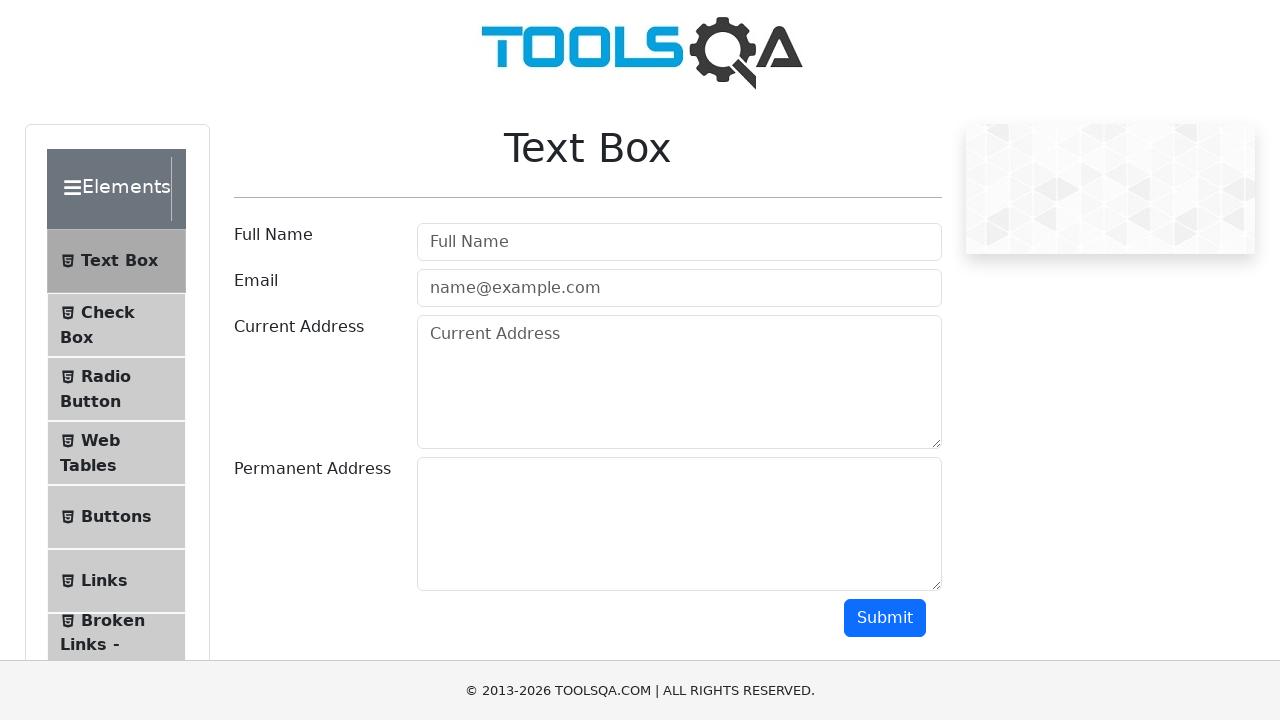

Entered full name 'Mr.Peter Haynes' in userName field on #userName
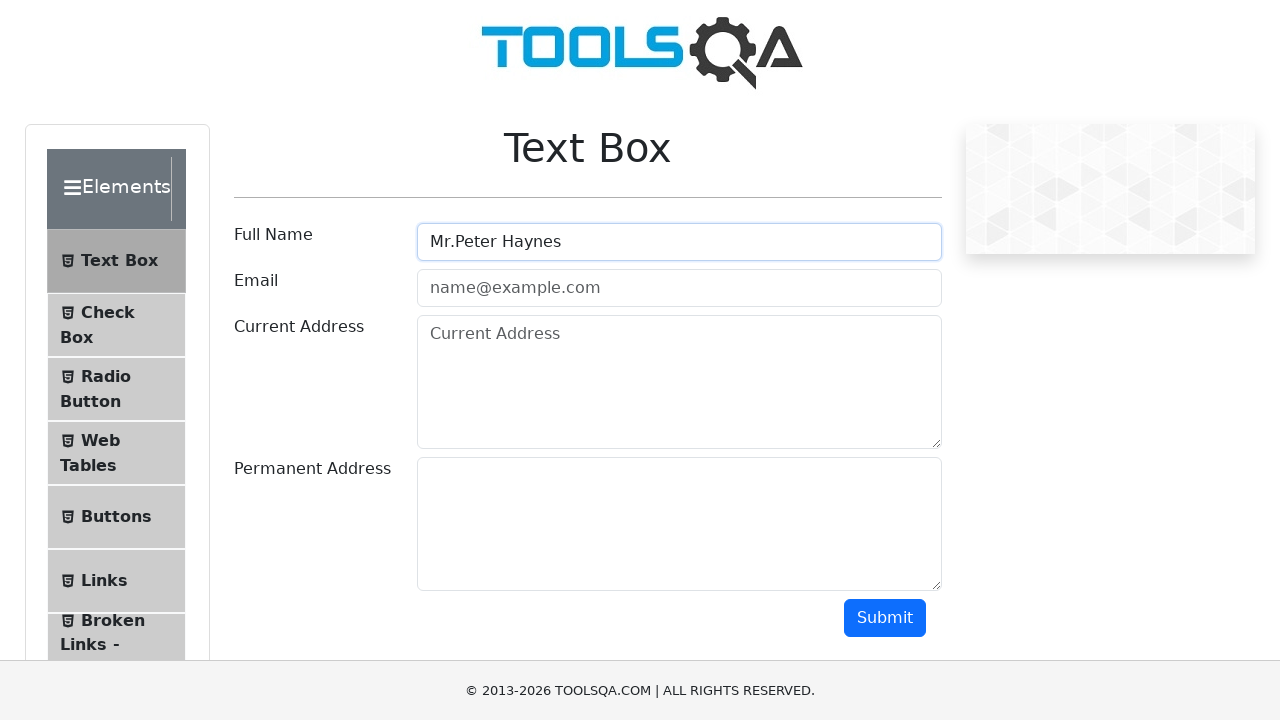

Entered email 'PeterHaynes@toolsqa.com' in userEmail field on #userEmail
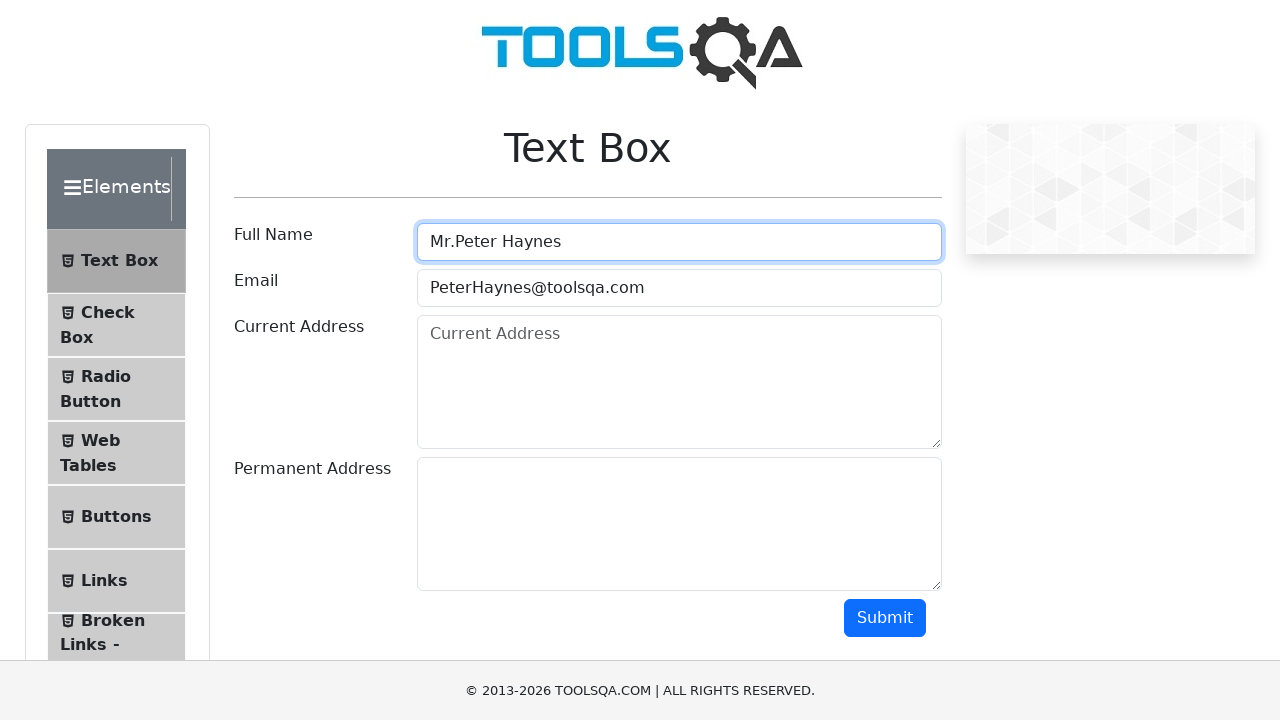

Entered current address '43 School Lane London EC71 9GO' in currentAddress field on #currentAddress
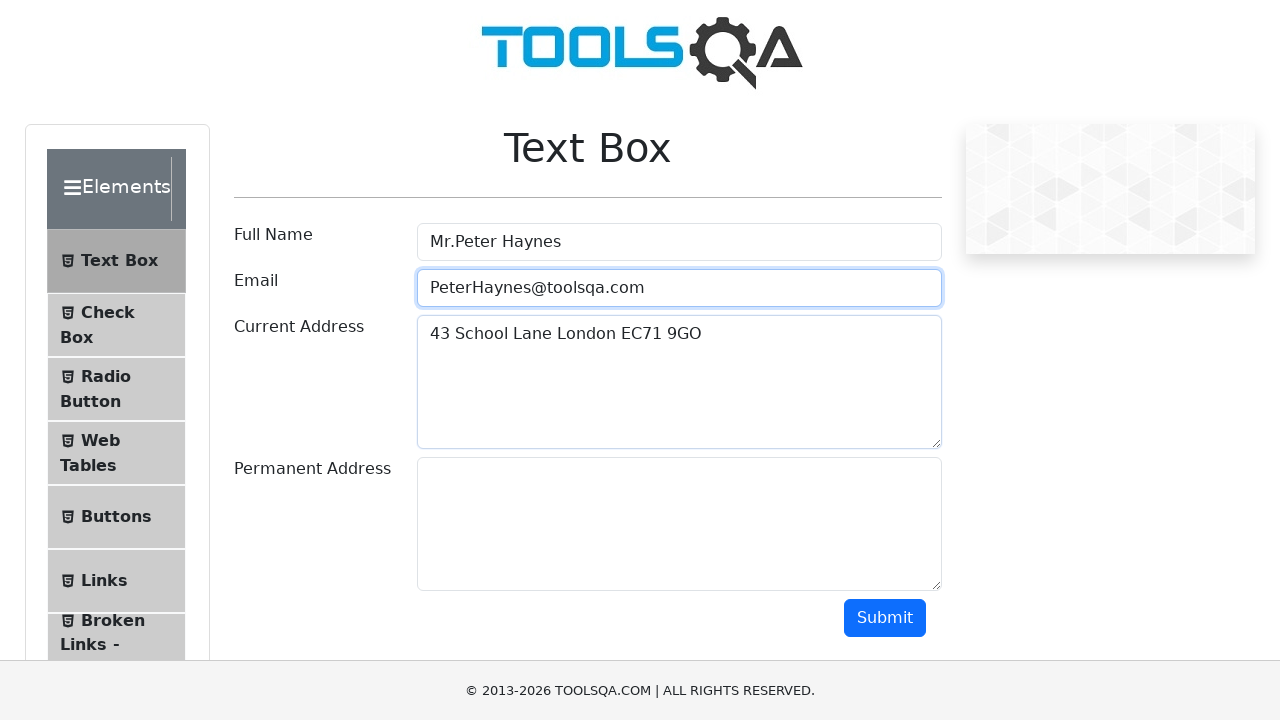

Clicked on currentAddress field to focus it at (679, 382) on #currentAddress
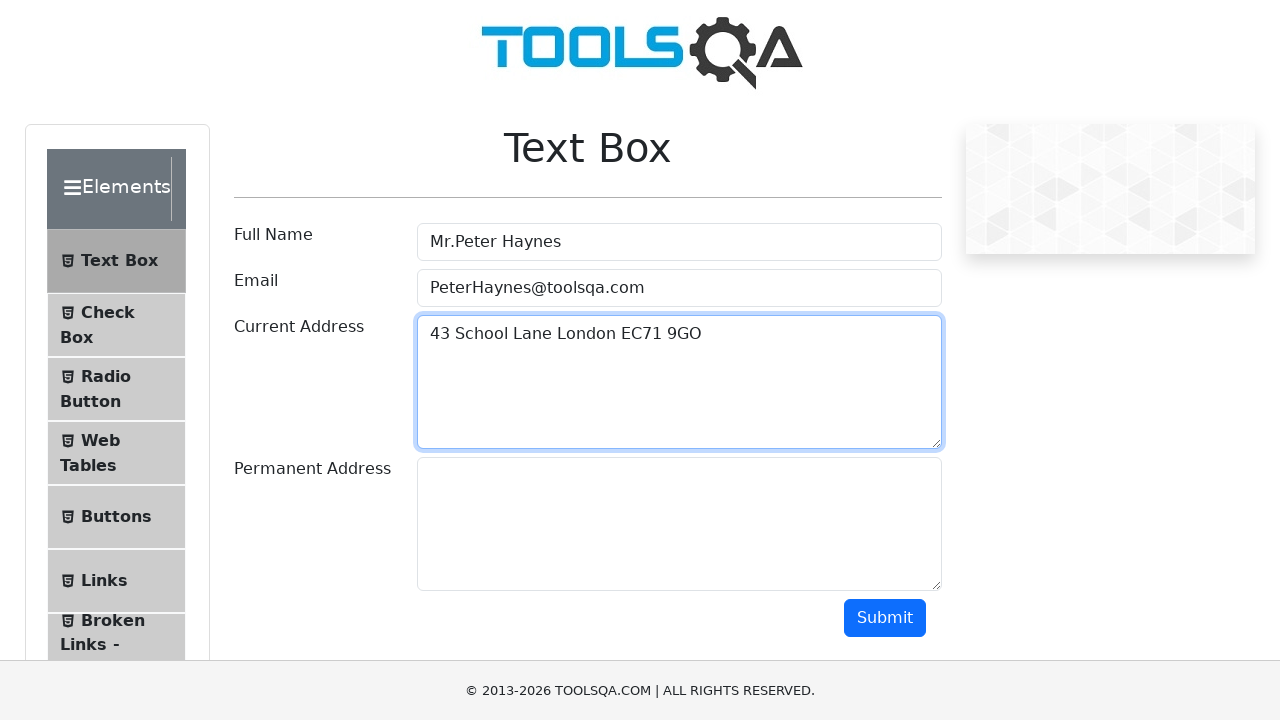

Selected all text in currentAddress field using Ctrl+A
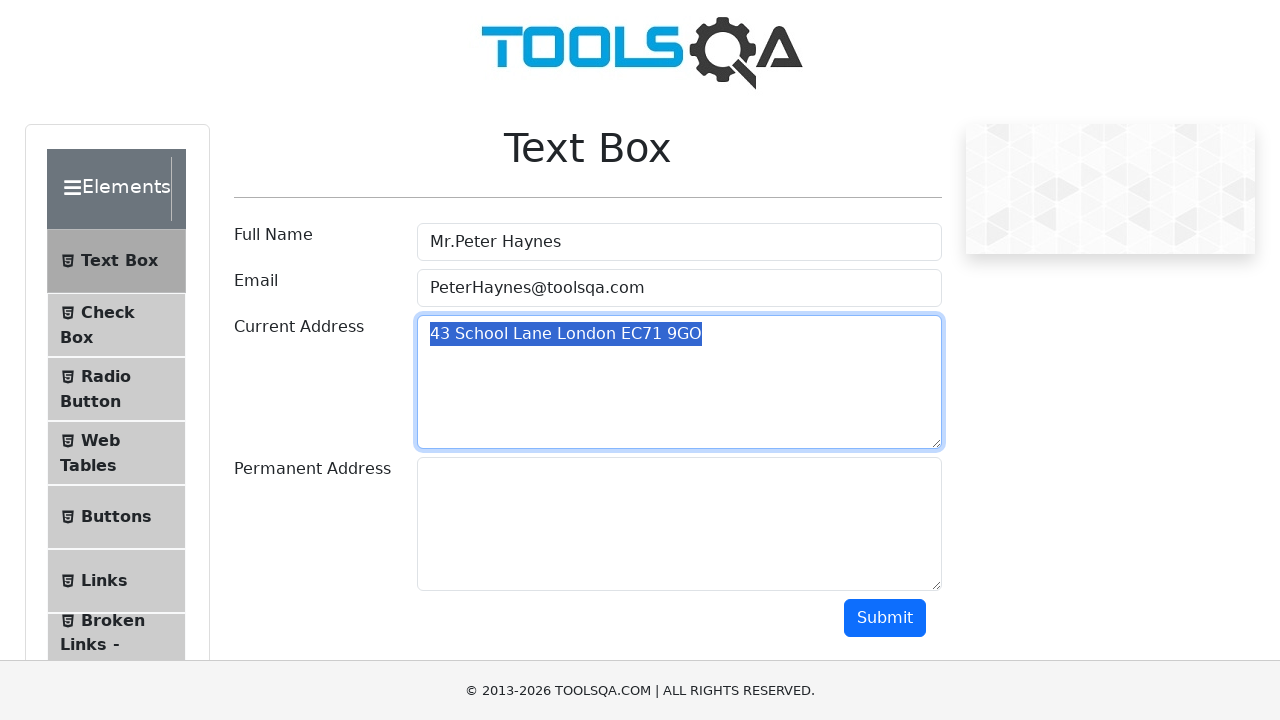

Copied selected address text using Ctrl+C
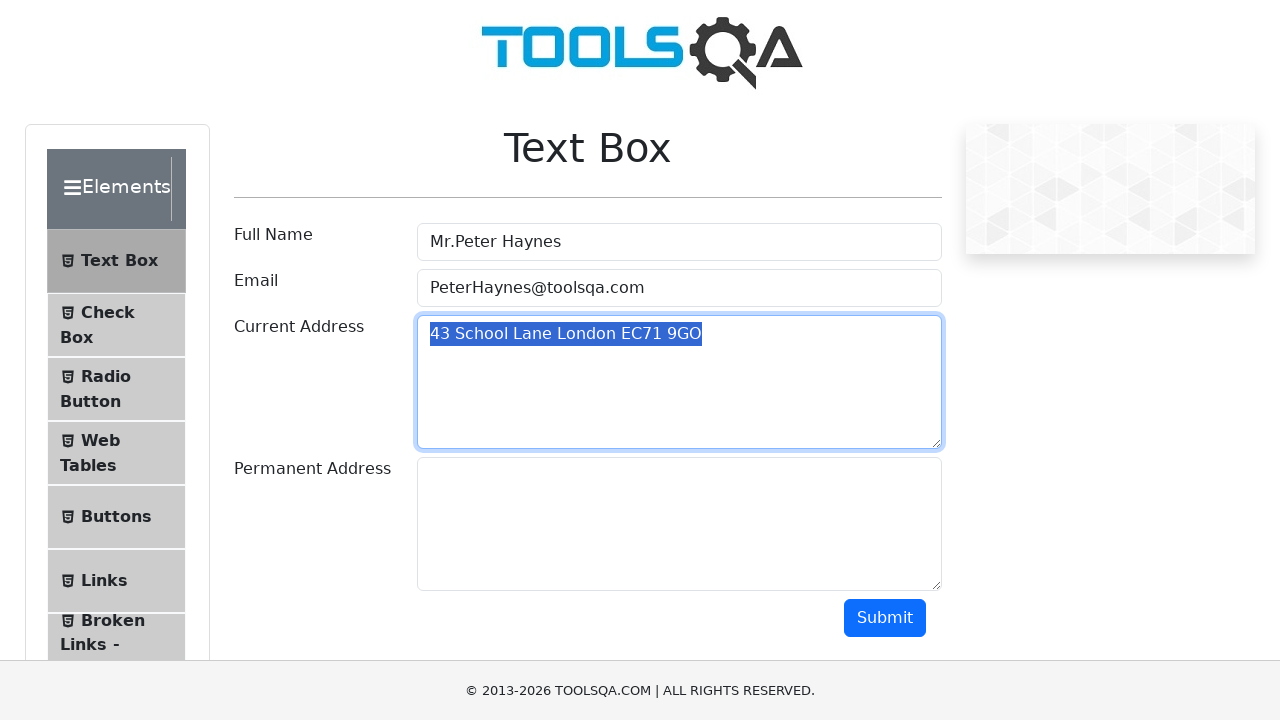

Moved focus to permanentAddress field using Tab key
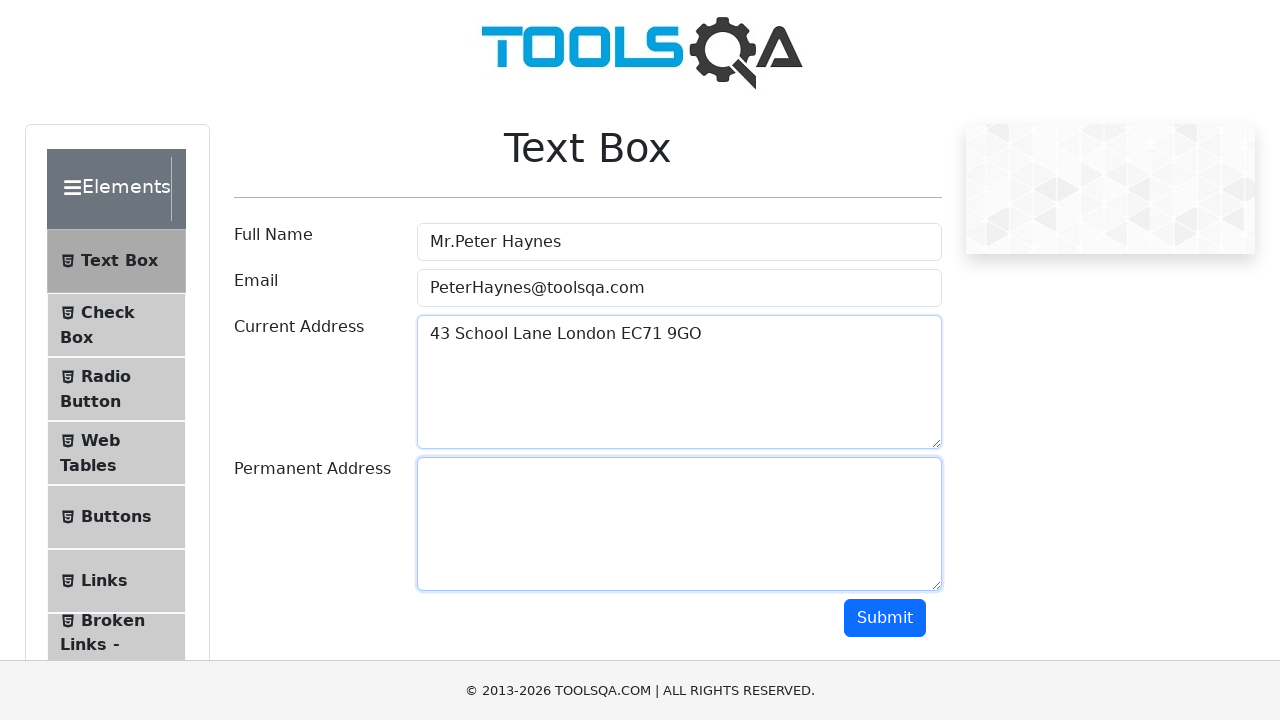

Pasted copied address into permanentAddress field using Ctrl+V
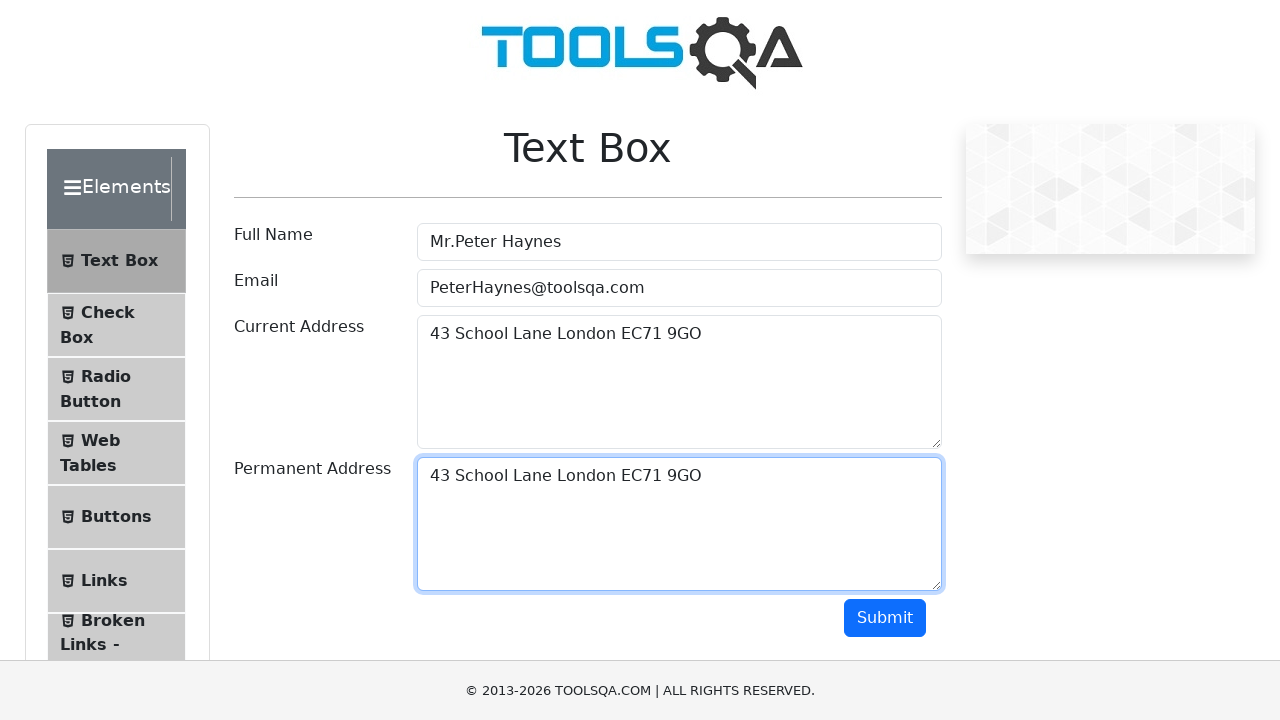

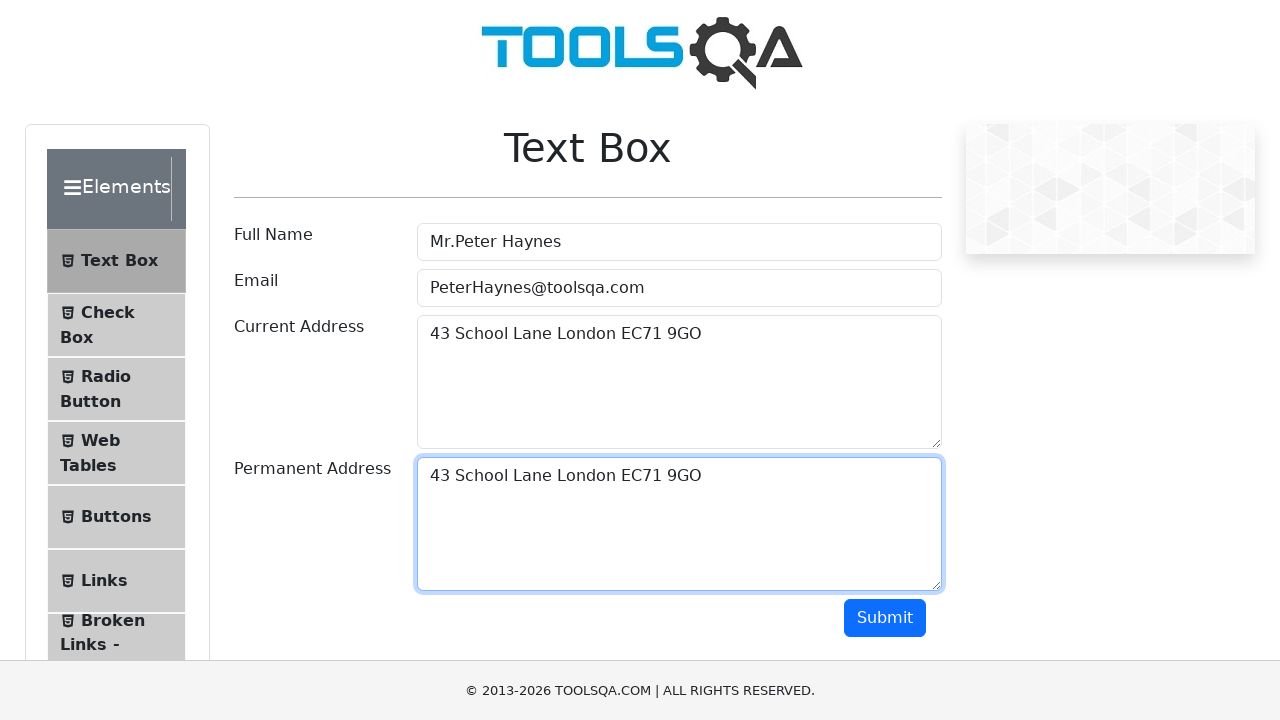